Navigates to OrangeHRM demo site and verifies the page loads by checking the title

Starting URL: https://opensource-demo.orangehrmlive.com

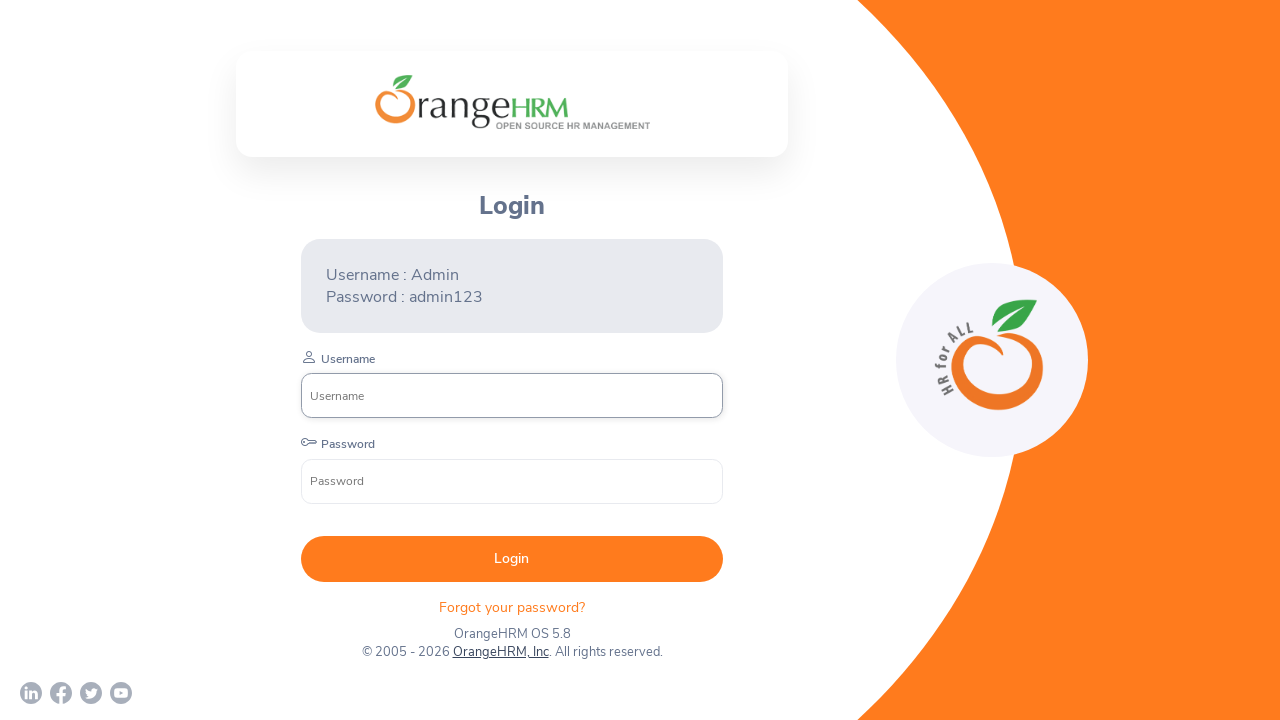

Retrieved page title from OrangeHRM demo site
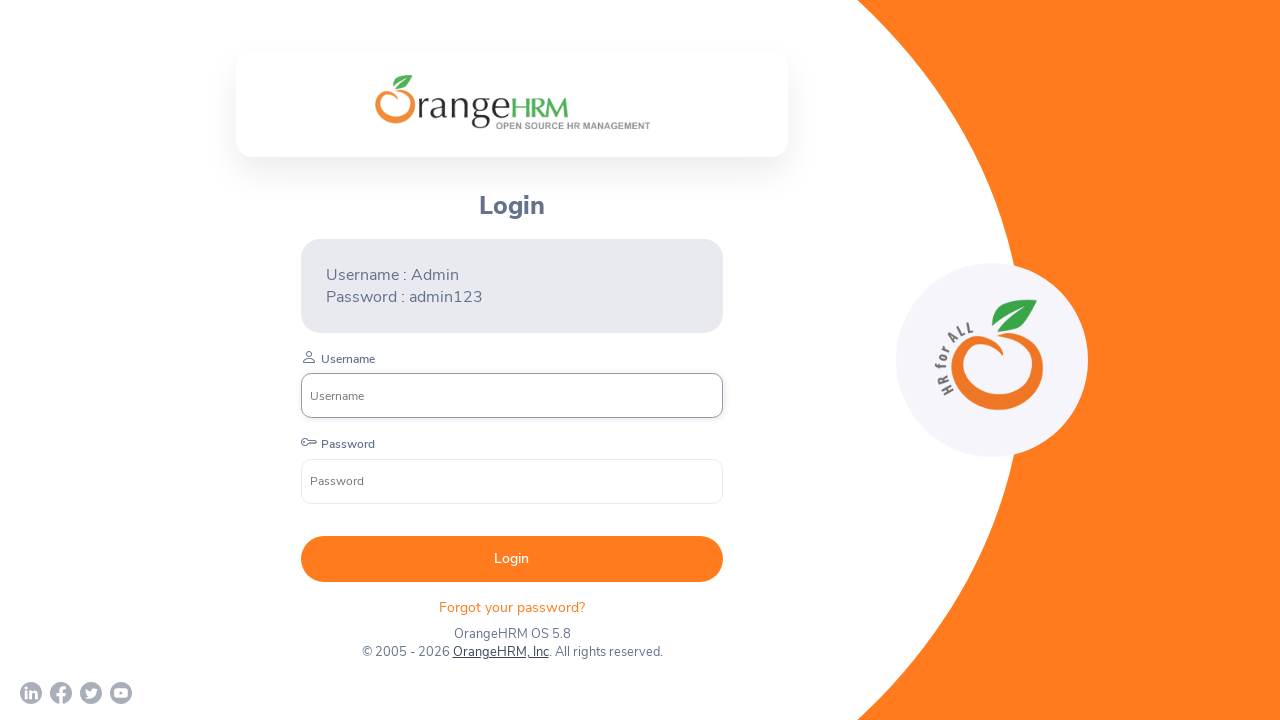

Waited for page to reach networkidle load state
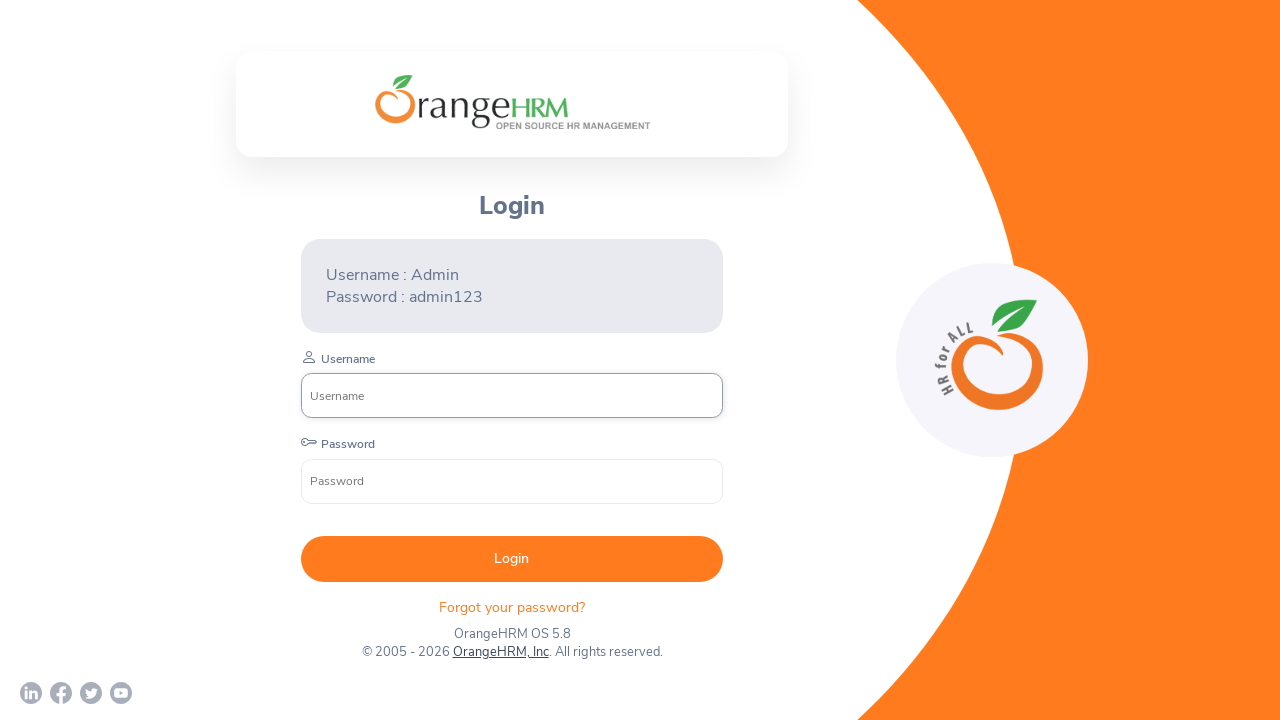

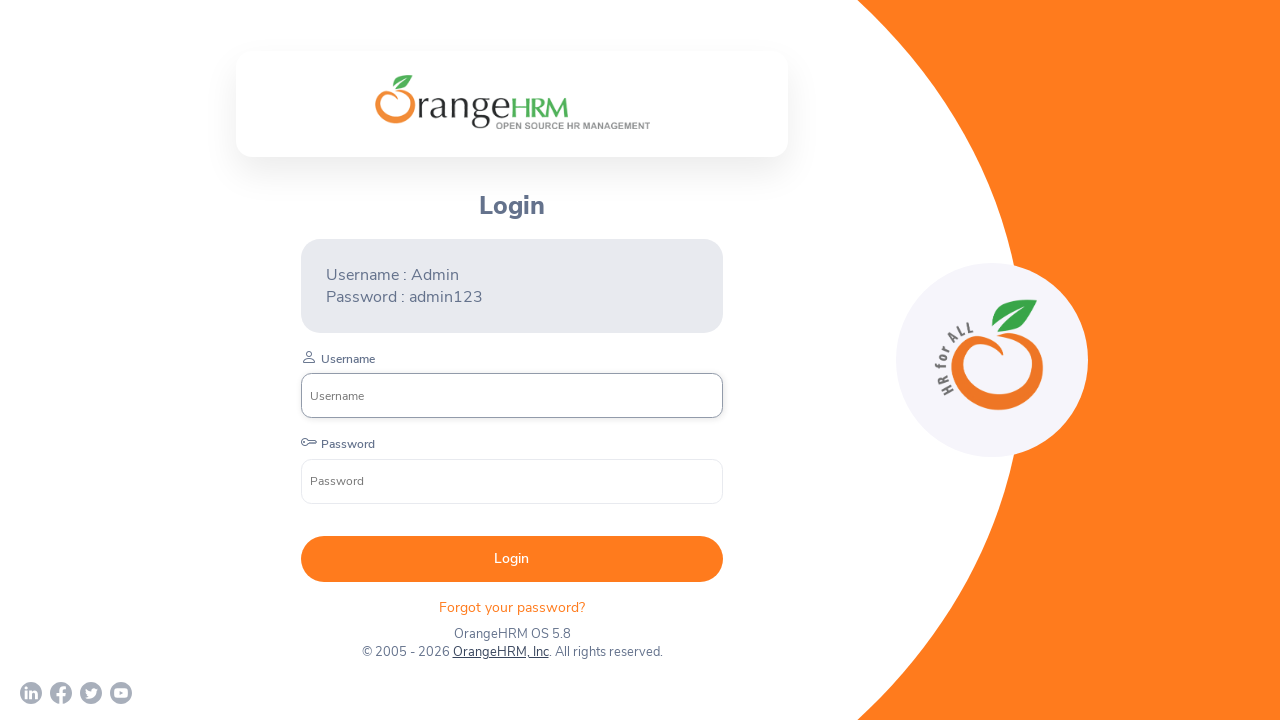